Tests unmarking items as complete by unchecking the checkbox

Starting URL: https://demo.playwright.dev/todomvc

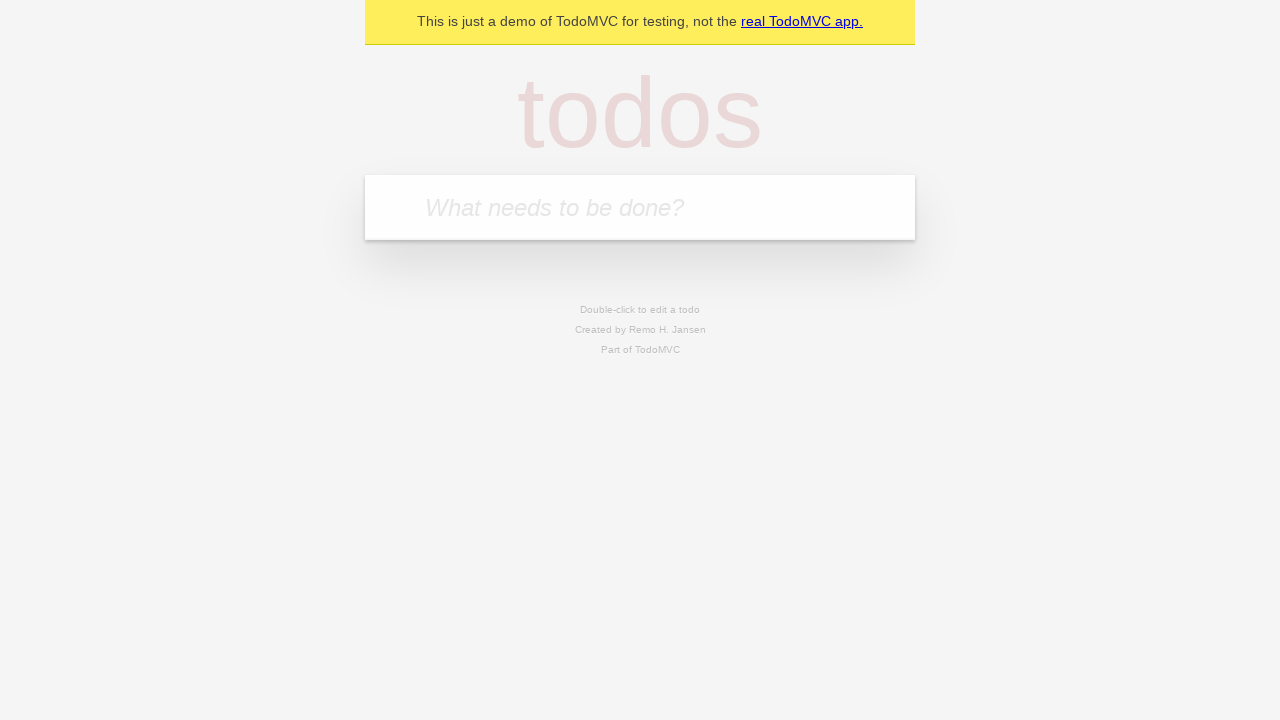

Filled todo input with 'watch monty python' on internal:attr=[placeholder="What needs to be done?"i]
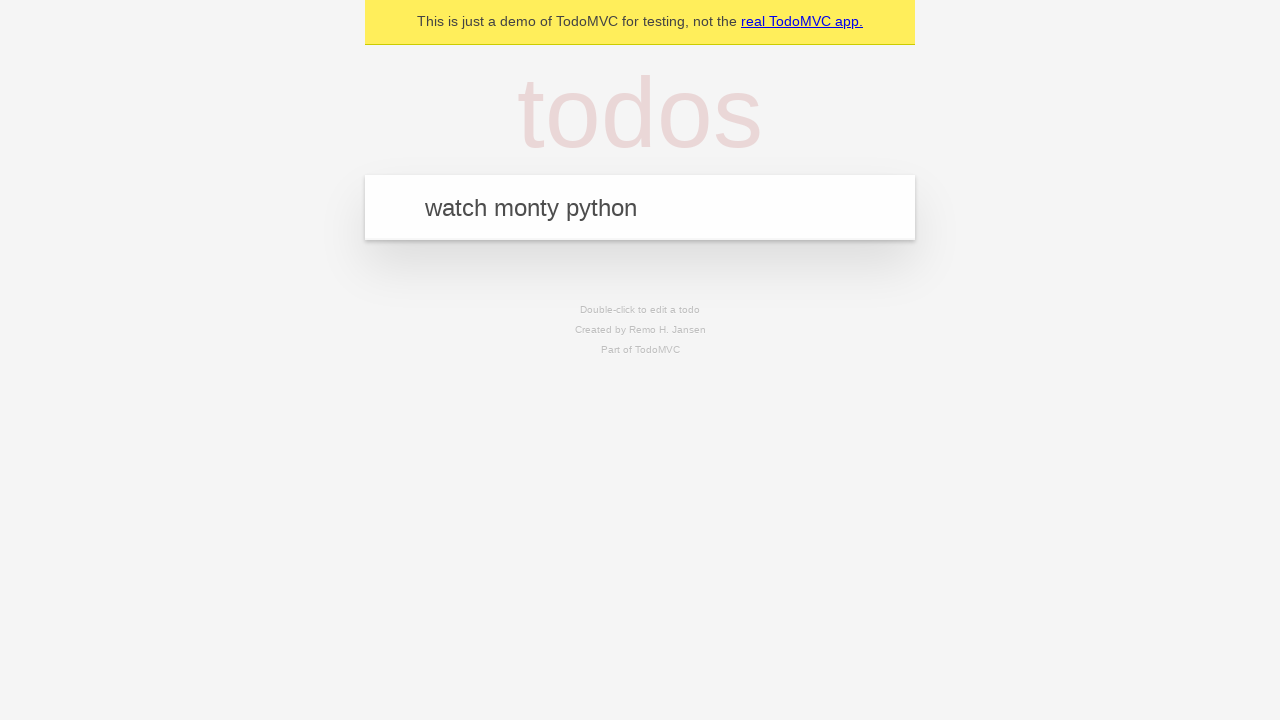

Pressed Enter to create todo 'watch monty python' on internal:attr=[placeholder="What needs to be done?"i]
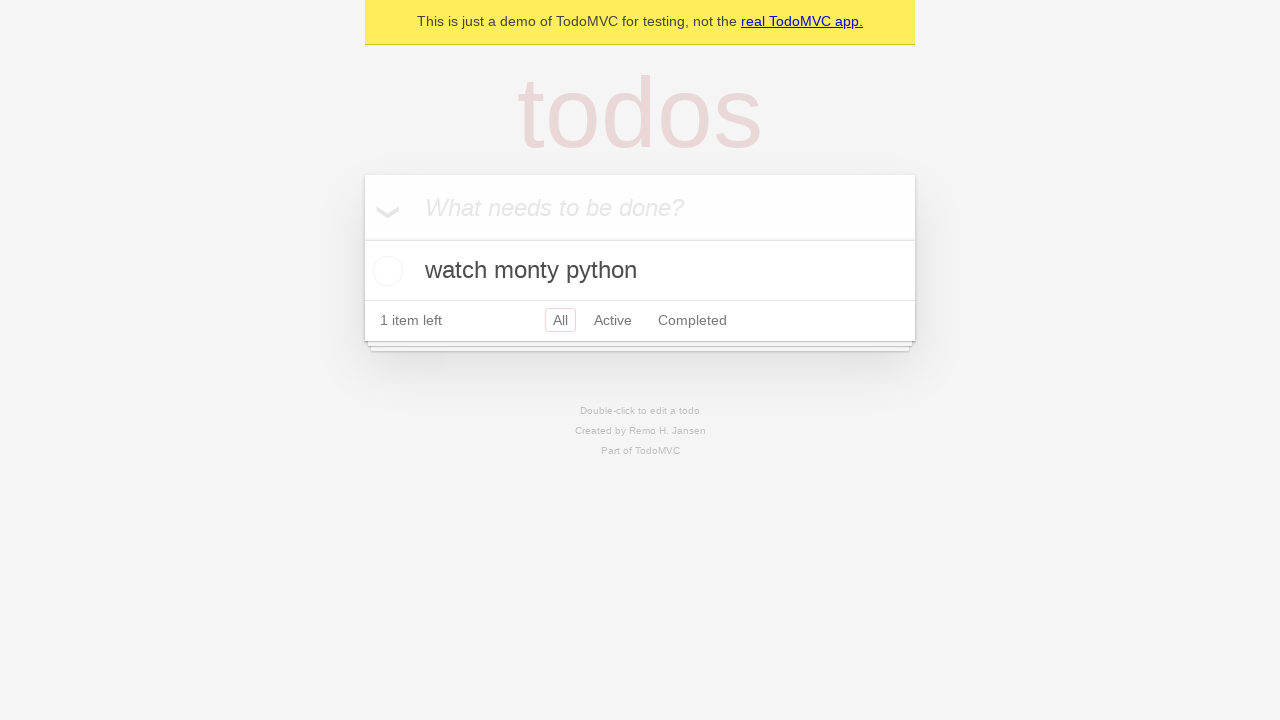

Filled todo input with 'feed the cat' on internal:attr=[placeholder="What needs to be done?"i]
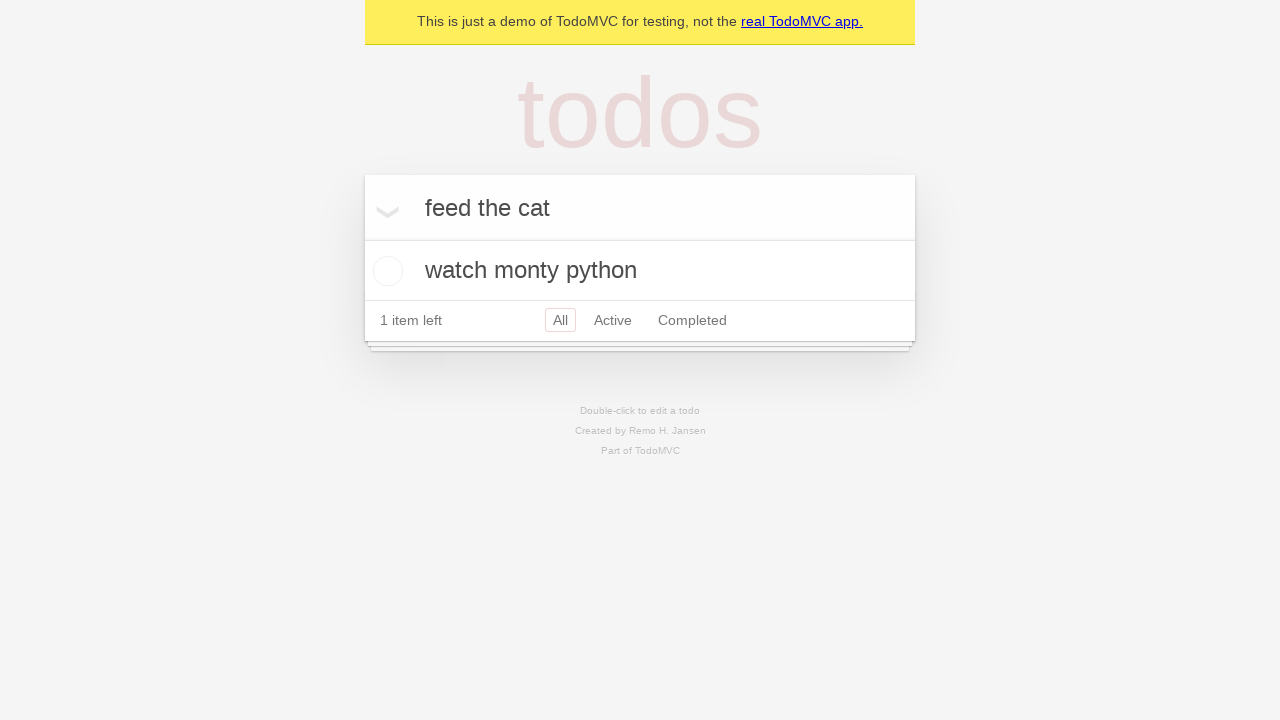

Pressed Enter to create todo 'feed the cat' on internal:attr=[placeholder="What needs to be done?"i]
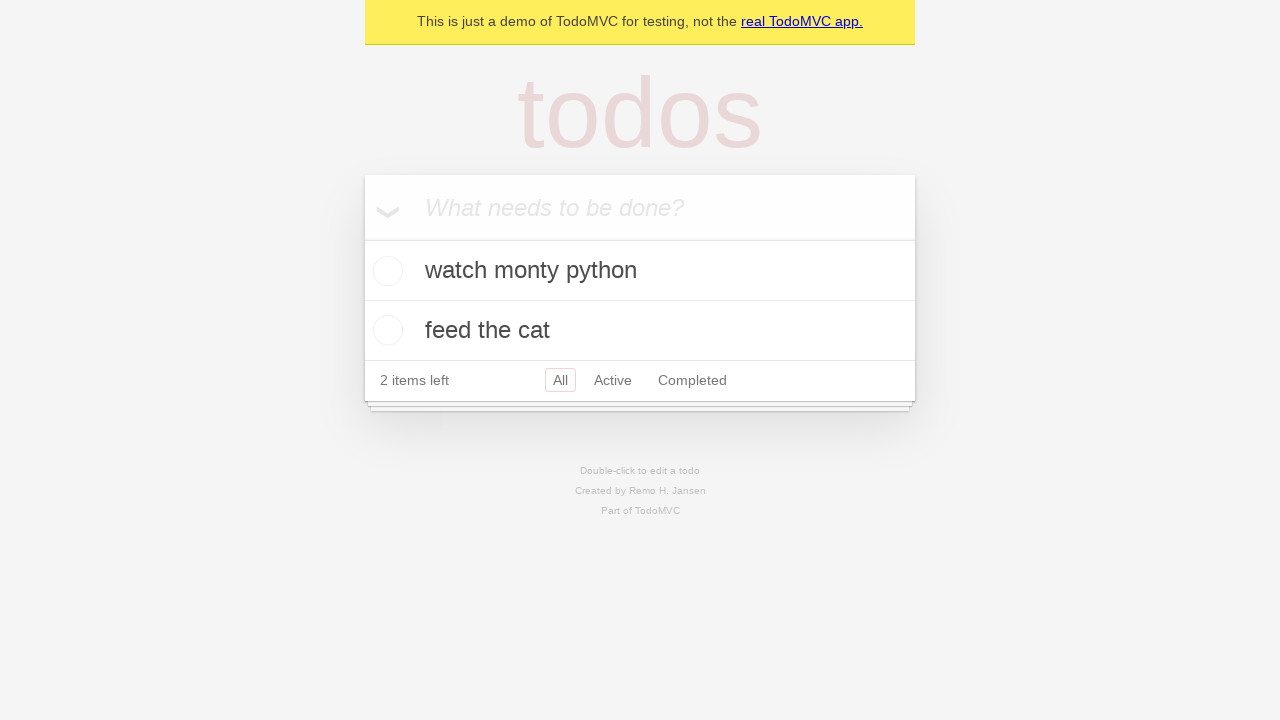

Located first todo item
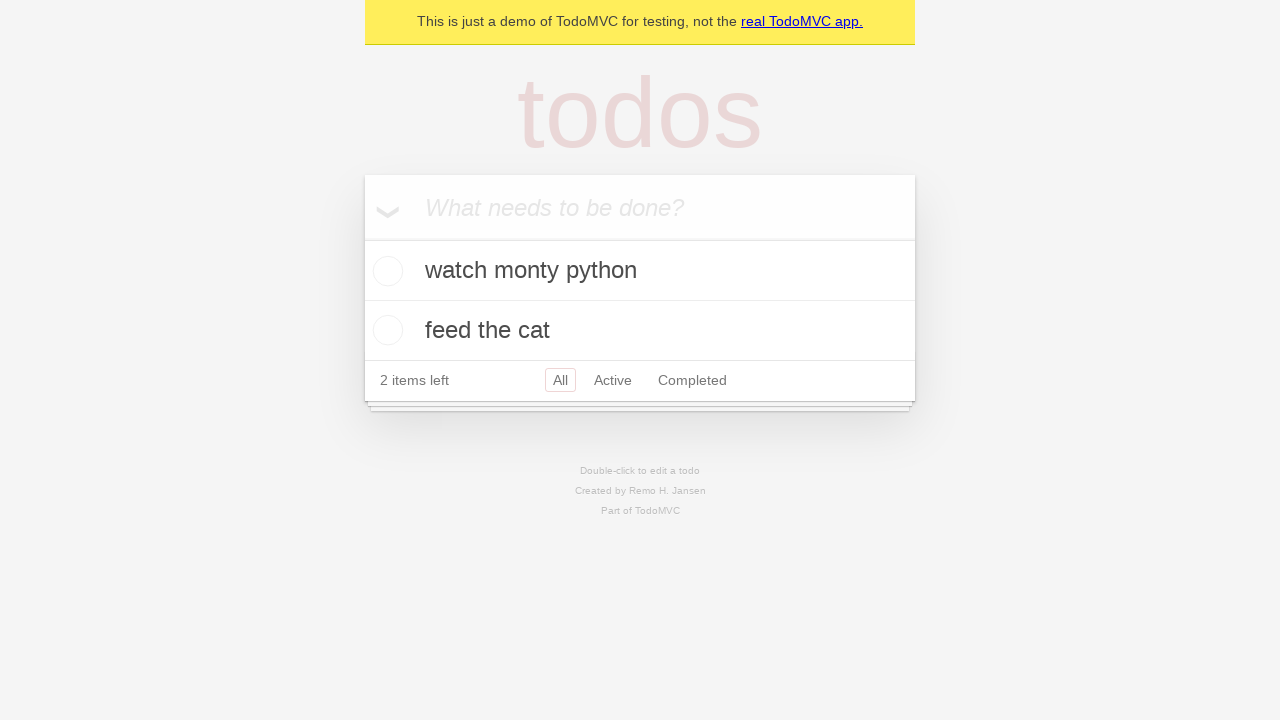

Located checkbox for first todo item
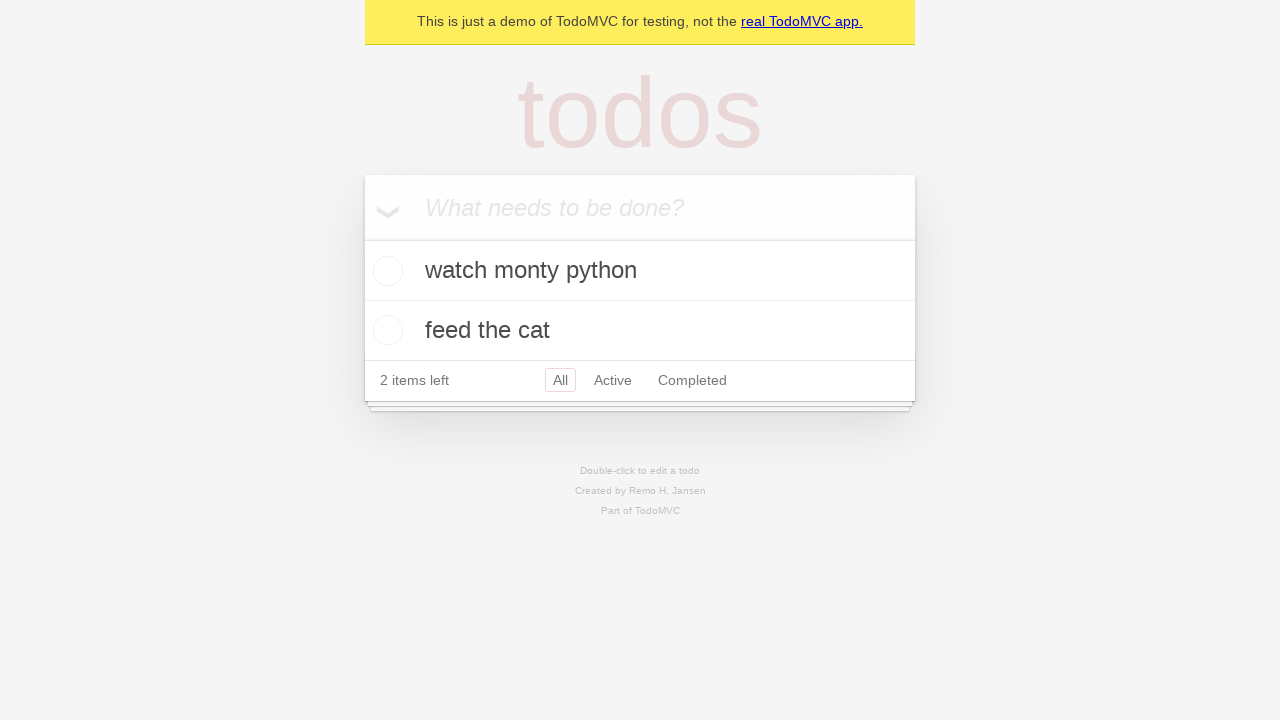

Checked the first todo item checkbox at (385, 271) on internal:testid=[data-testid="todo-item"s] >> nth=0 >> internal:role=checkbox
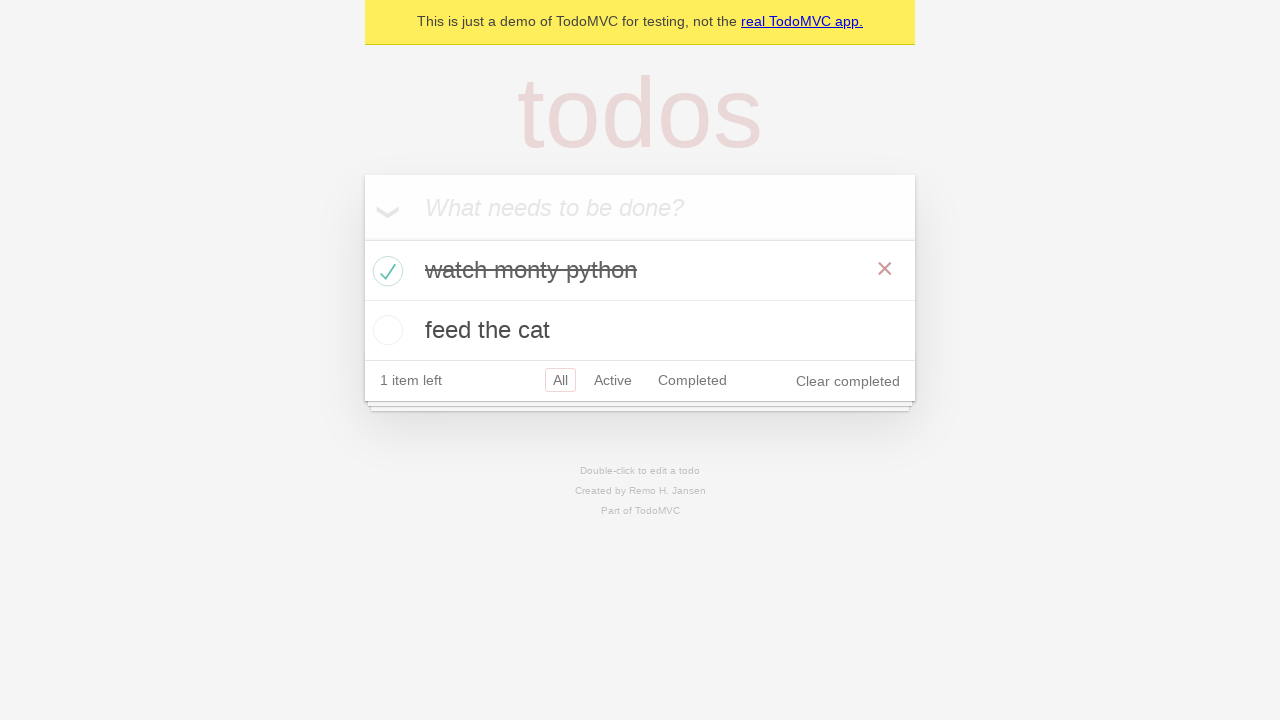

Unchecked the first todo item checkbox to mark as incomplete at (385, 271) on internal:testid=[data-testid="todo-item"s] >> nth=0 >> internal:role=checkbox
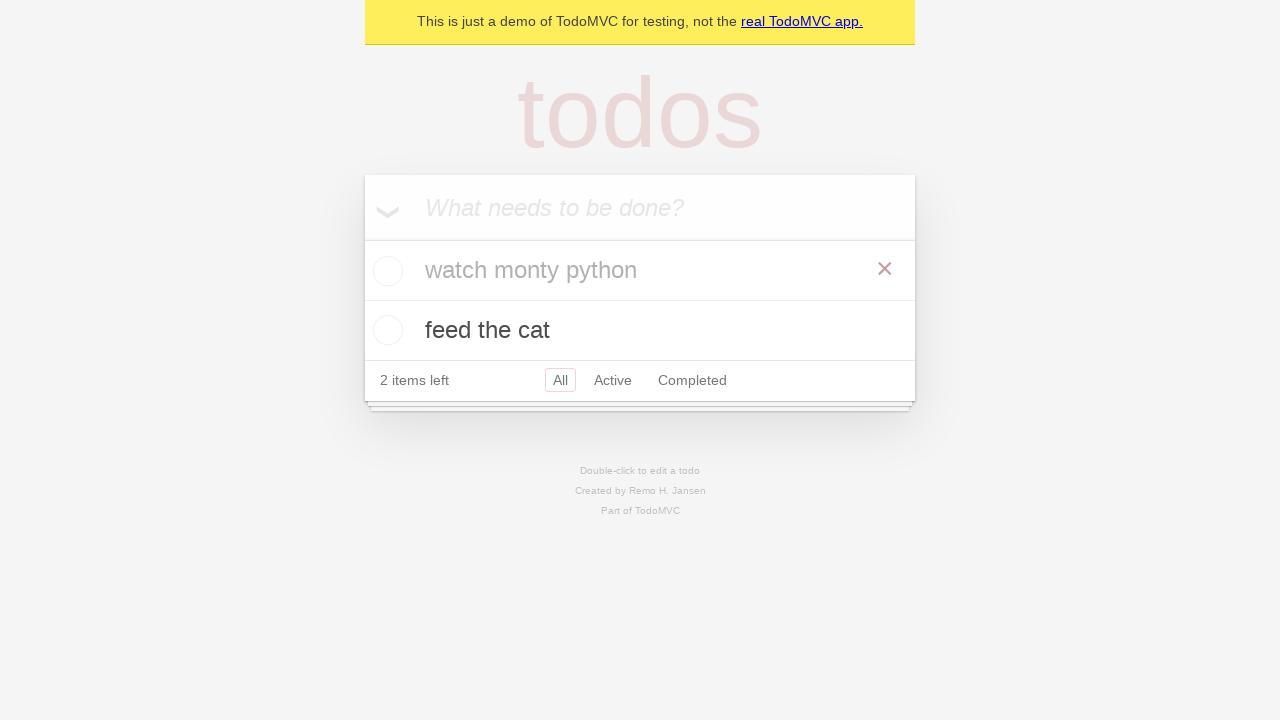

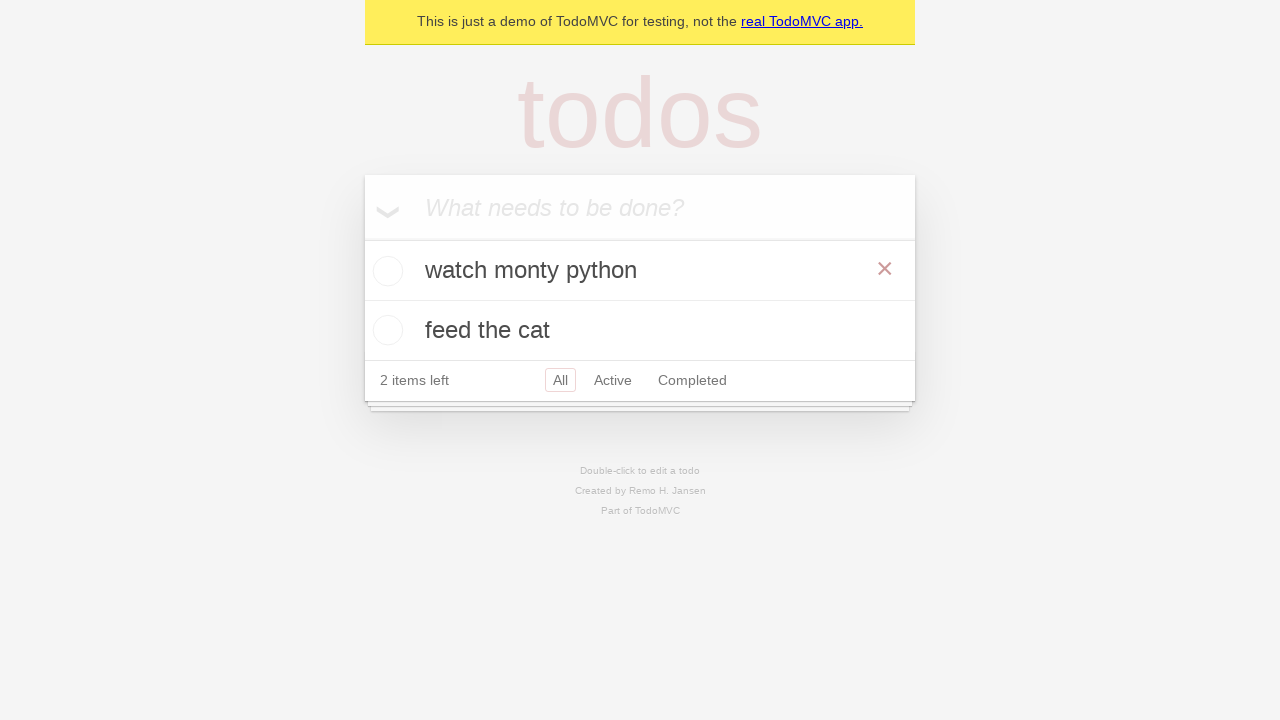